Tests dynamic controls functionality by clicking on a checkbox, removing it, waiting for confirmation message, then adding it back and verifying the message appears

Starting URL: https://the-internet.herokuapp.com/

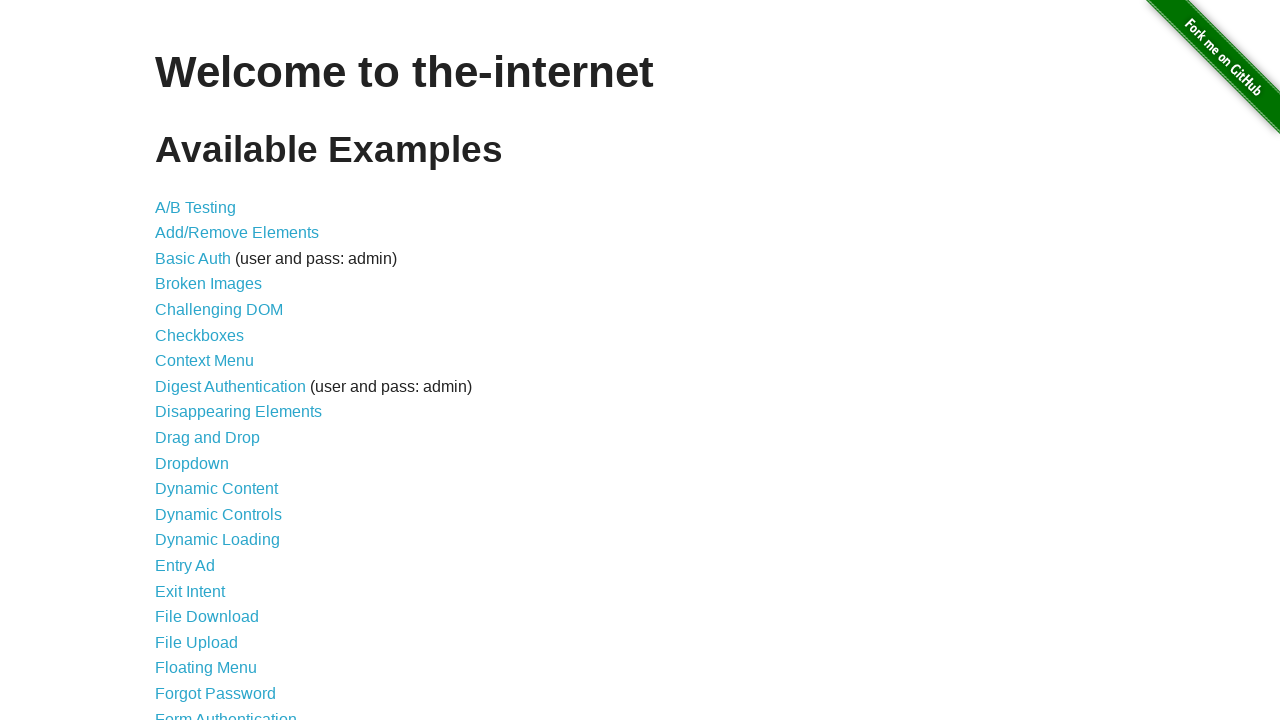

Clicked on Dynamic Controls link at (218, 514) on a:text('Dynamic Controls')
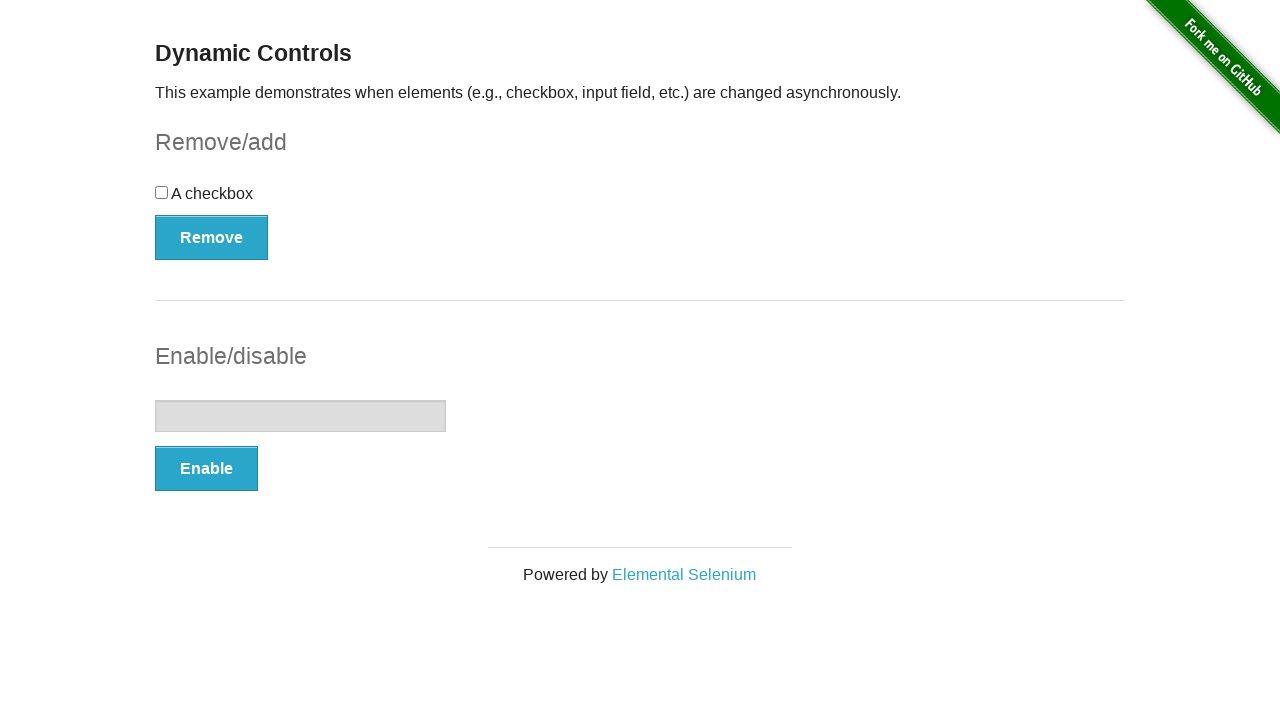

Clicked on the checkbox at (640, 200) on div#checkbox
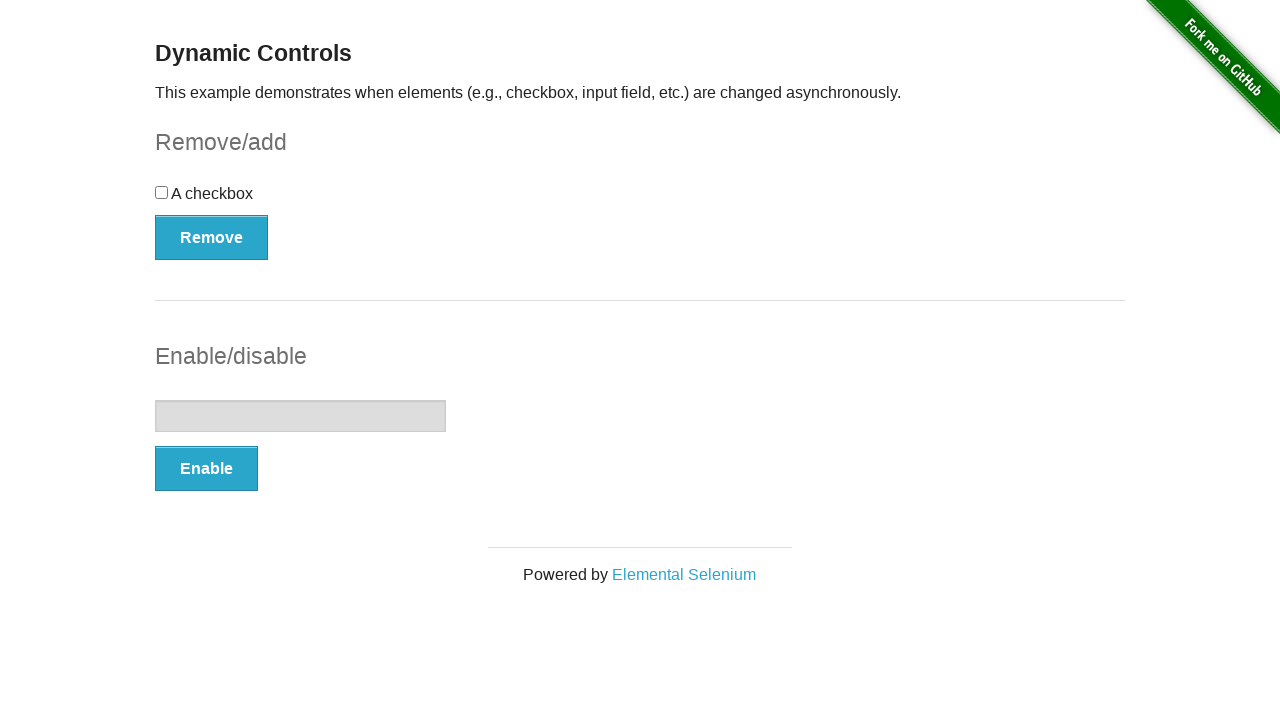

Clicked the Remove button to remove the checkbox at (212, 237) on xpath=//button[@onclick='swapCheckbox()']
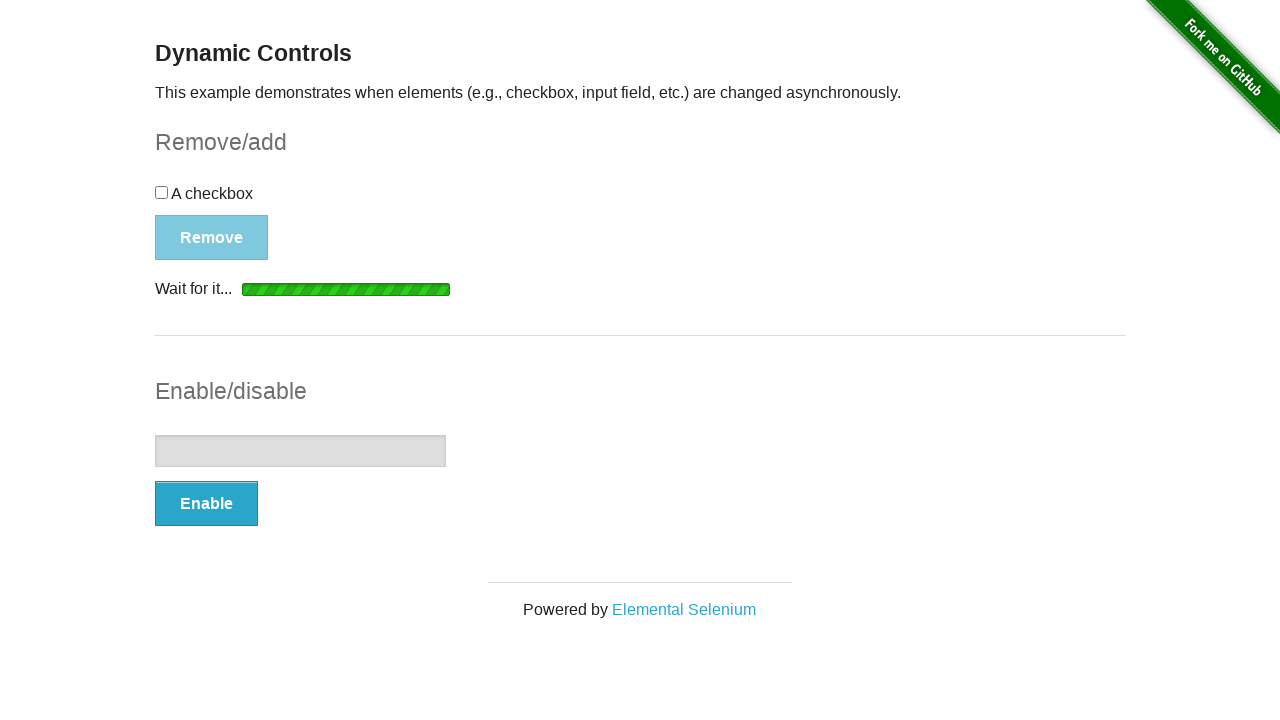

Waited for and confirmed 'It's gone!' message appeared
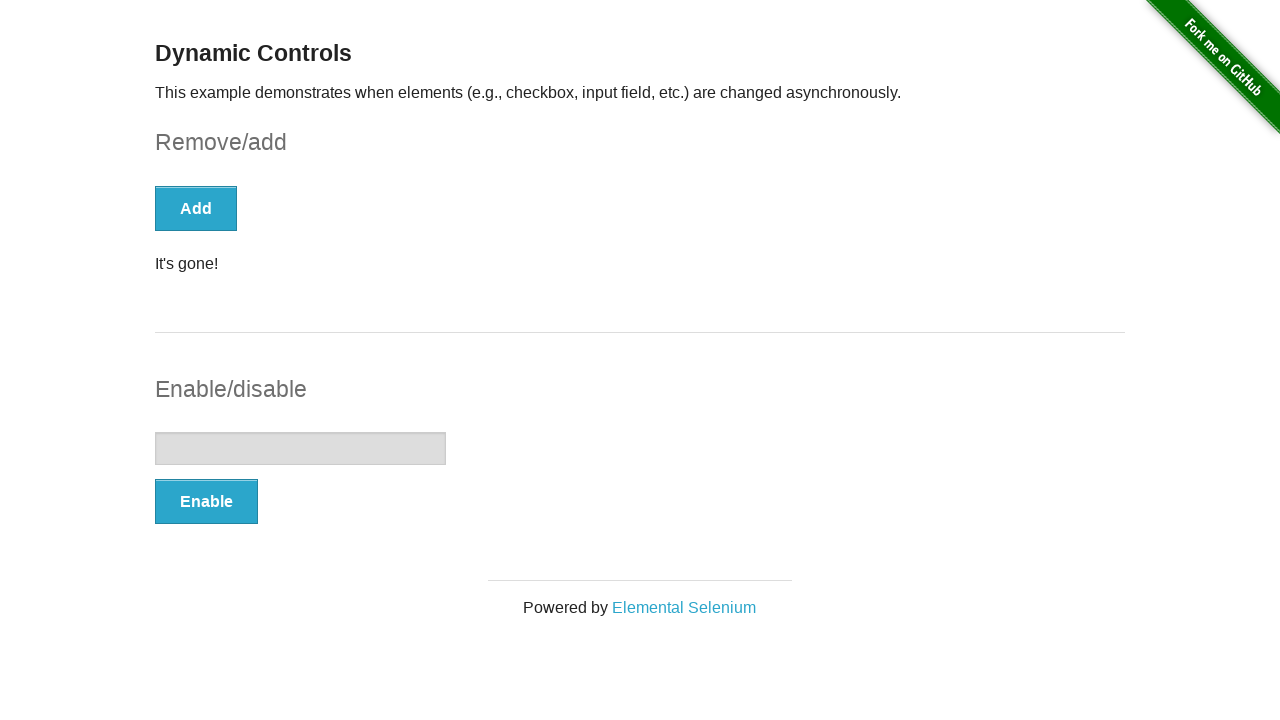

Clicked the Add button to restore the checkbox at (196, 208) on xpath=//button[@onclick='swapCheckbox()']
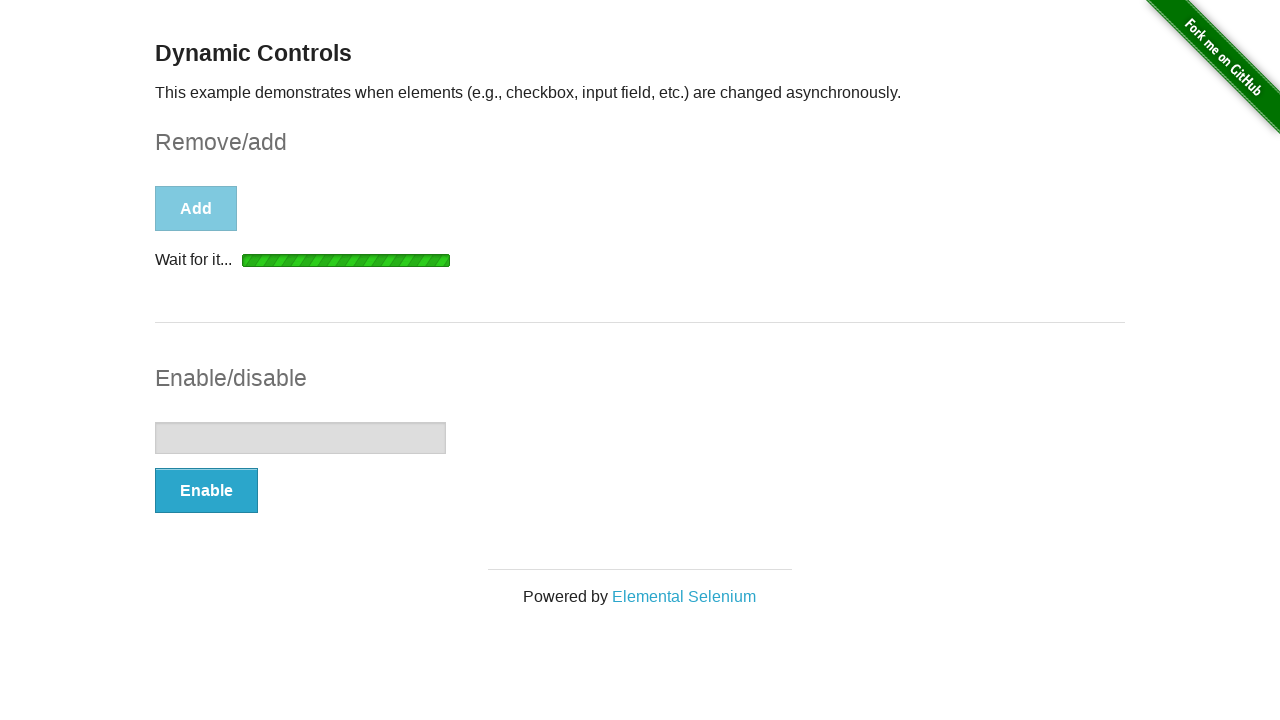

Waited for and confirmed 'It's back!' message appeared
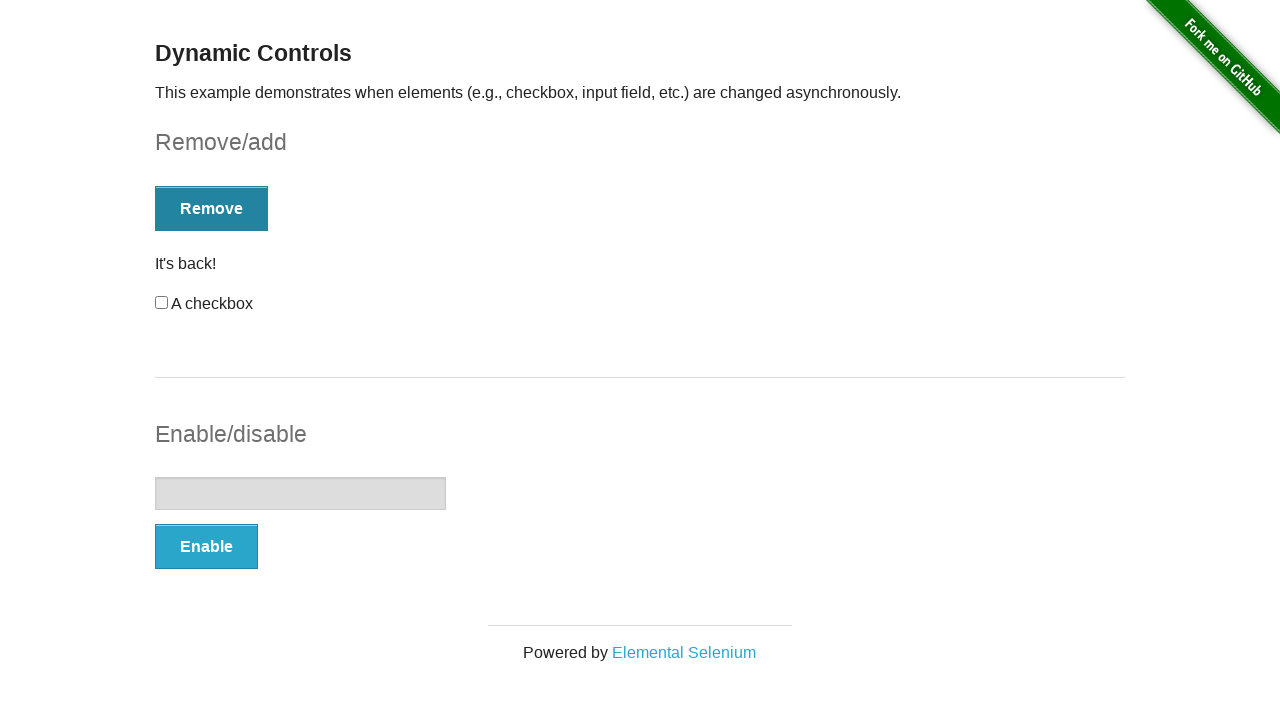

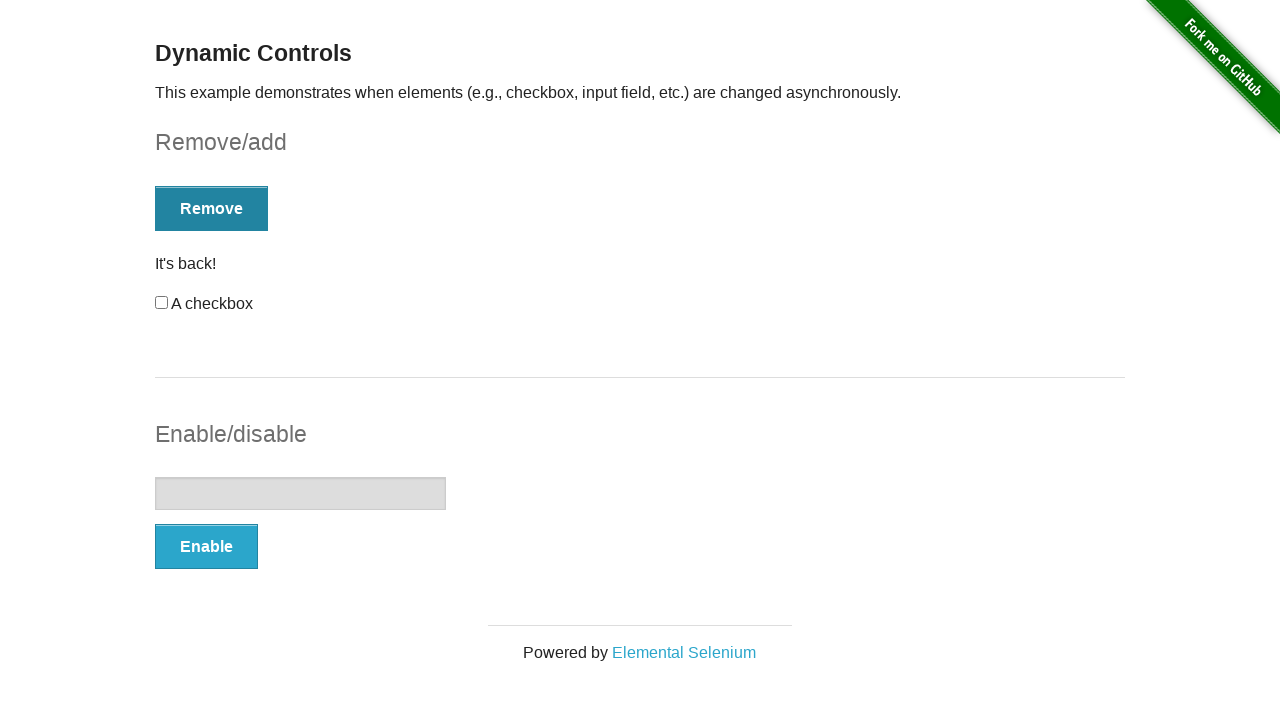